Tests JavaScript alert handling by clicking a button to trigger an alert and accepting it

Starting URL: https://demoqa.com/alerts

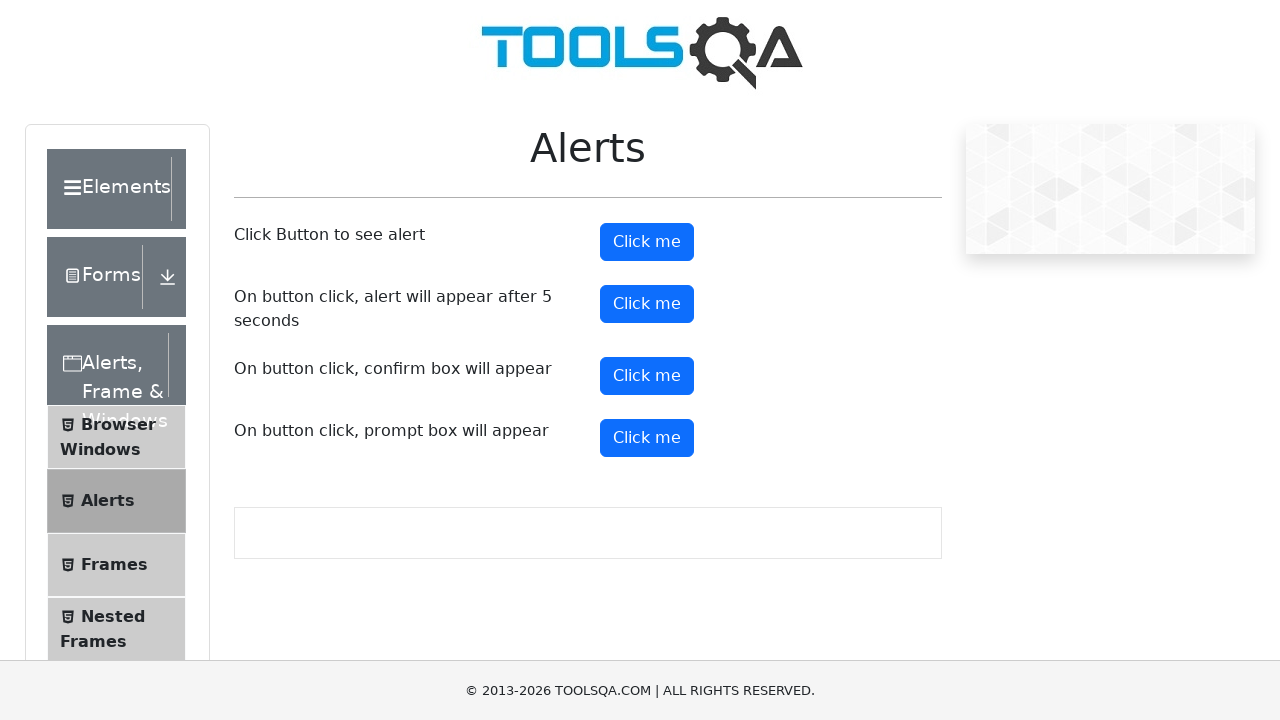

Clicked alert button to trigger JavaScript alert at (647, 242) on xpath=//button[@id='alertButton']
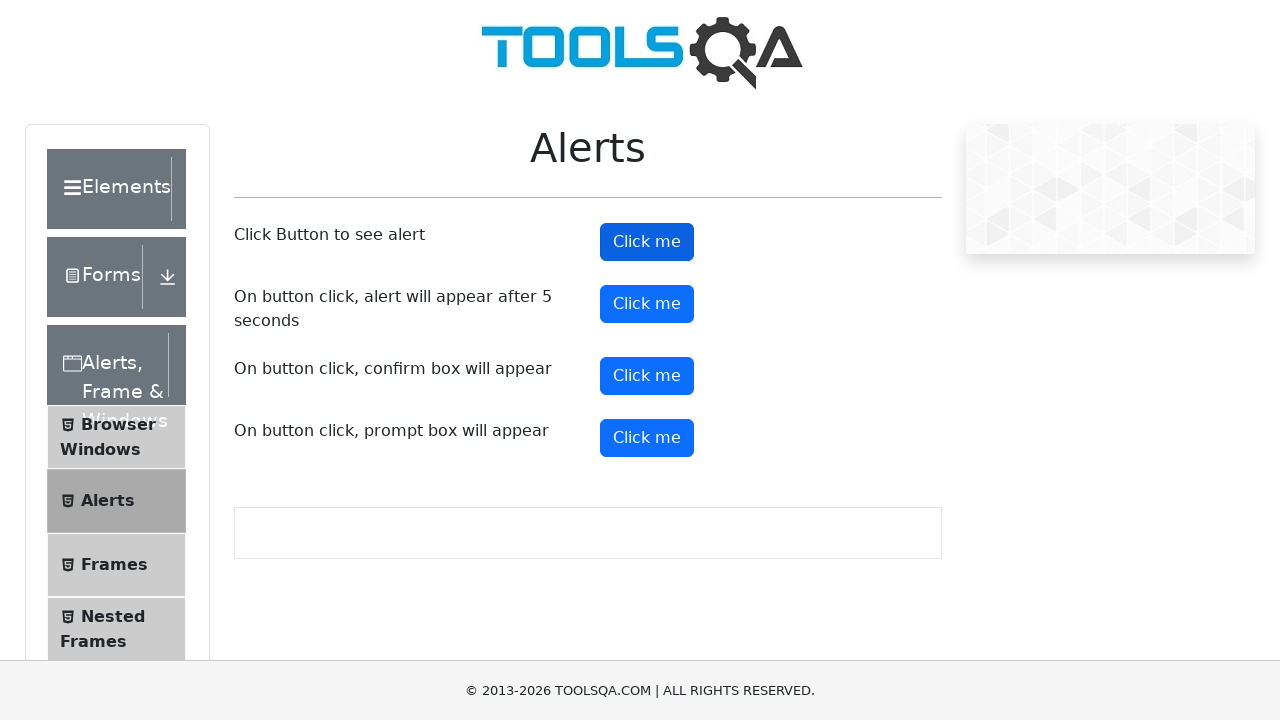

Set up dialog event listener to accept alerts
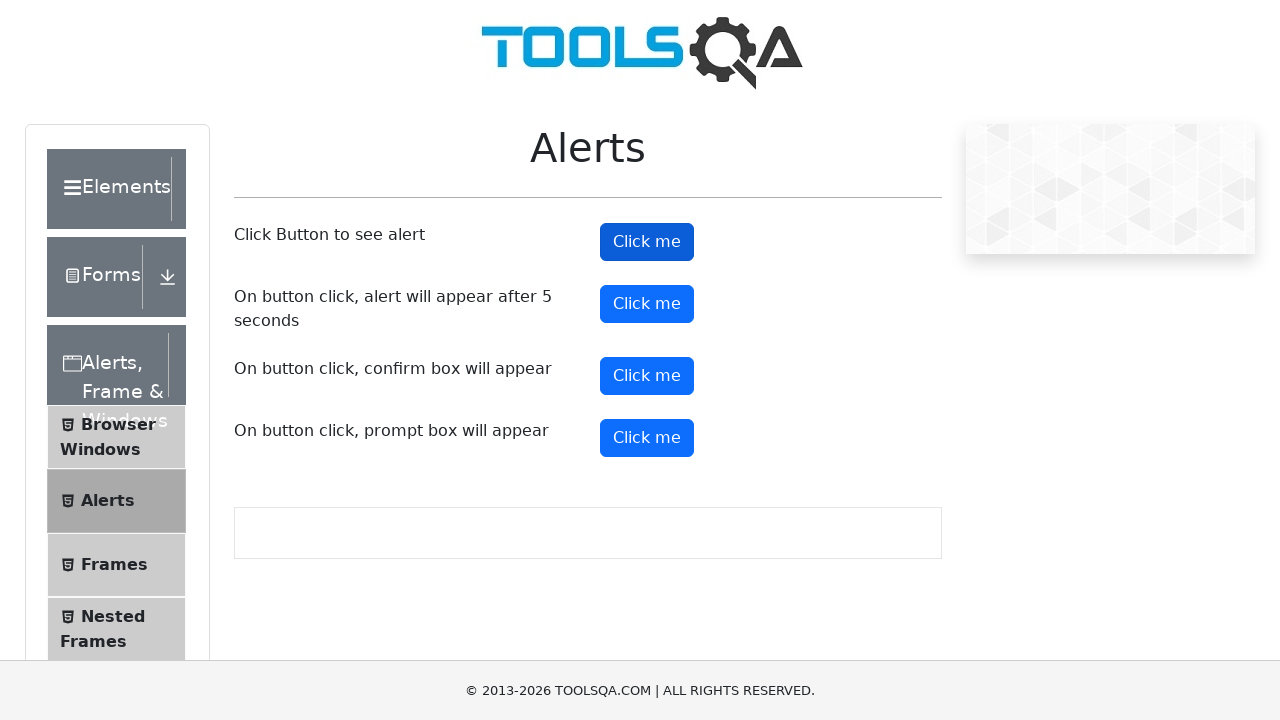

Alert was accepted and test completed
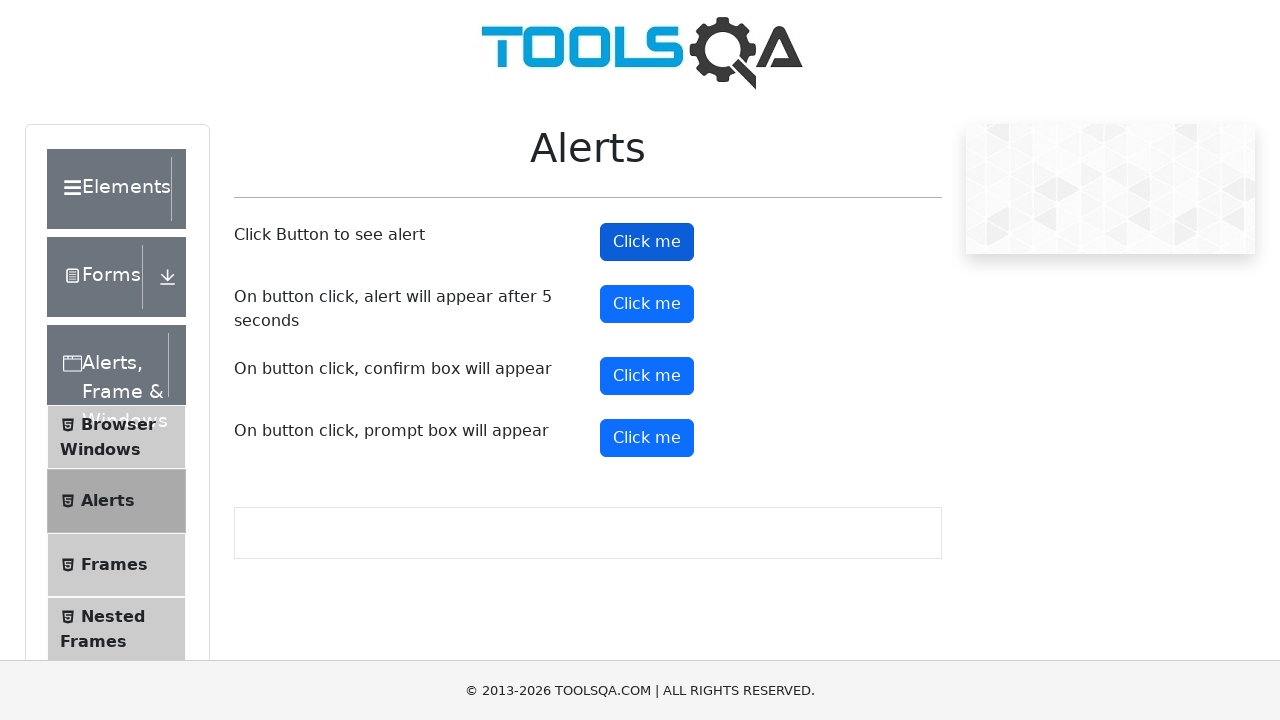

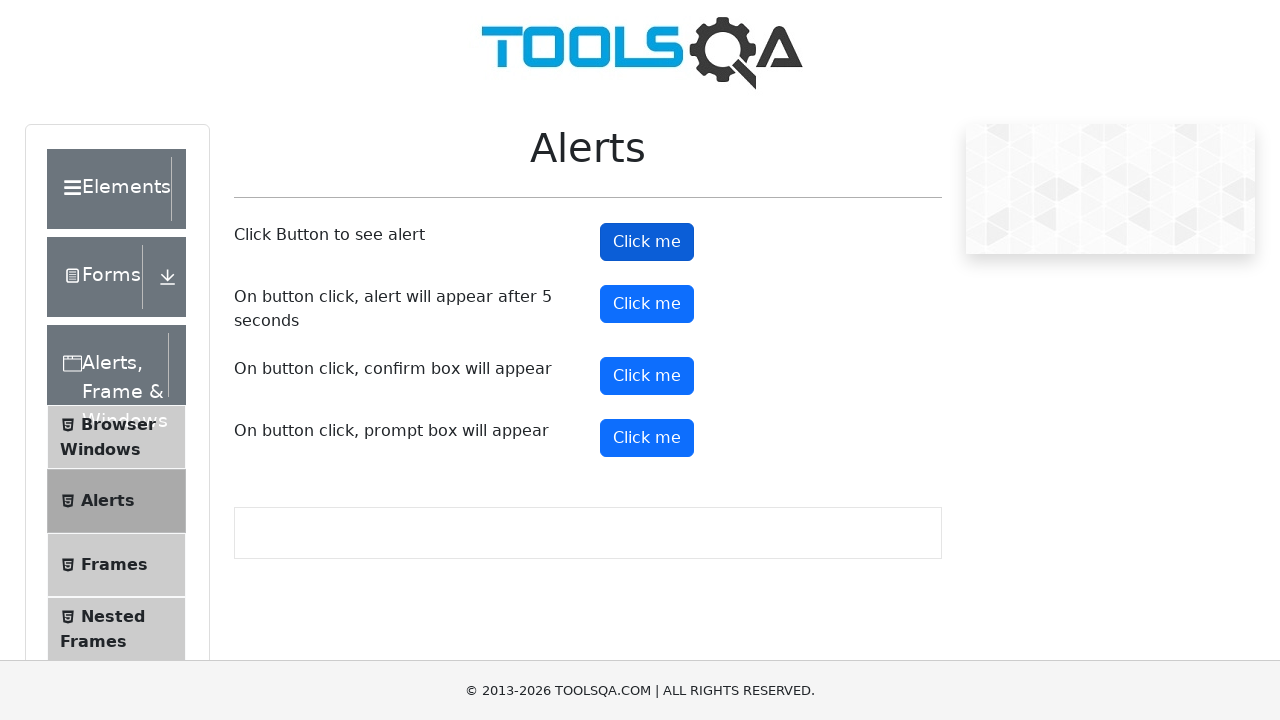